Tests that the complete all checkbox updates when individual items are checked/unchecked

Starting URL: https://demo.playwright.dev/todomvc

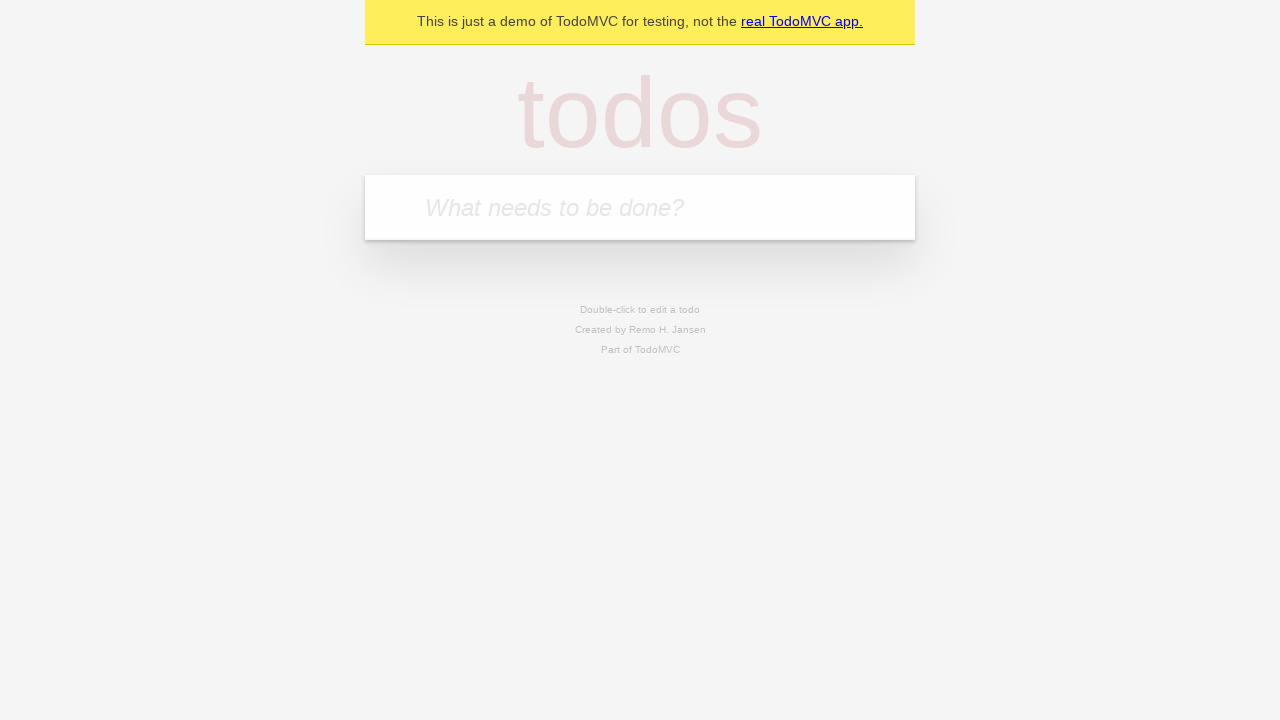

Filled todo input with 'buy some cheese' on internal:attr=[placeholder="What needs to be done?"i]
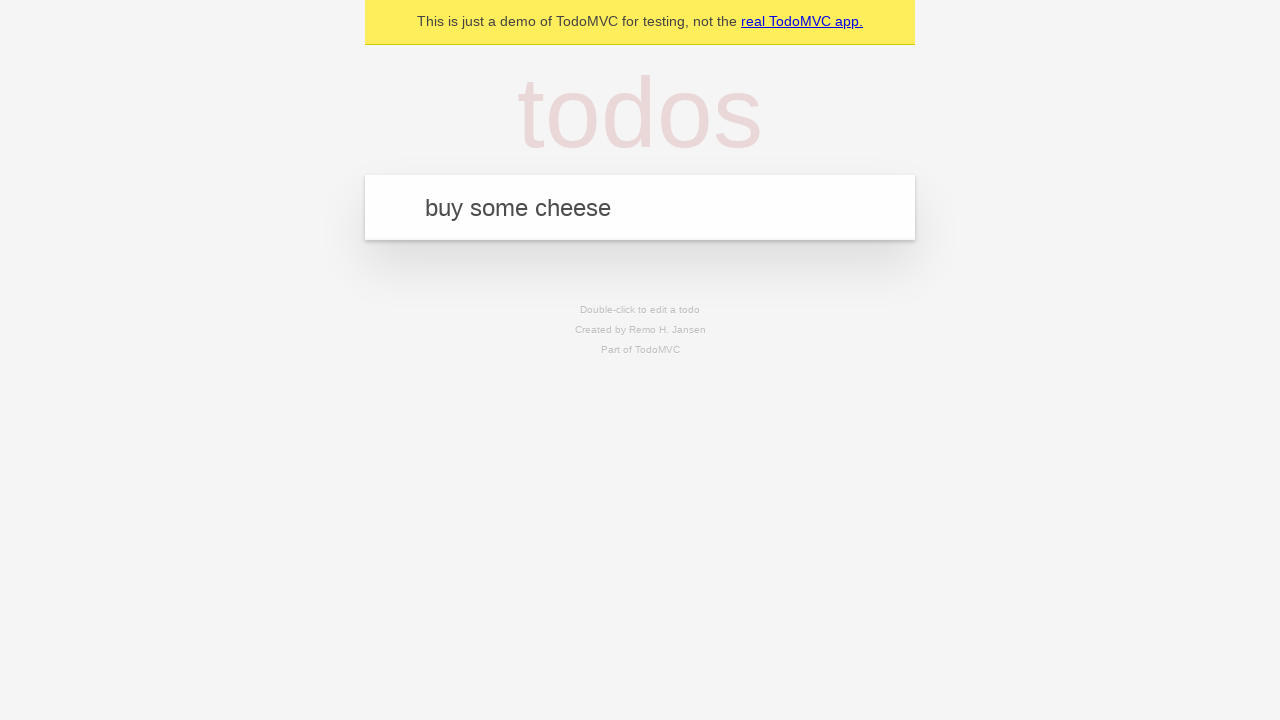

Pressed Enter to create todo 'buy some cheese' on internal:attr=[placeholder="What needs to be done?"i]
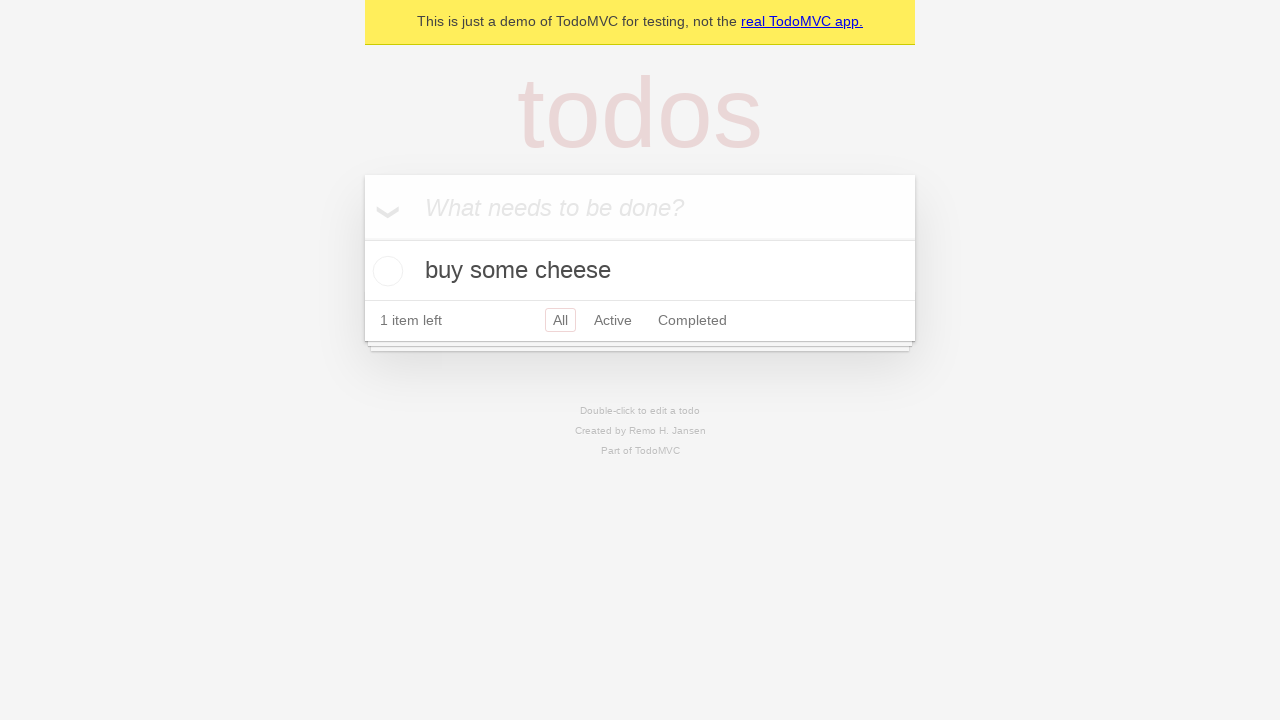

Filled todo input with 'feed the cat' on internal:attr=[placeholder="What needs to be done?"i]
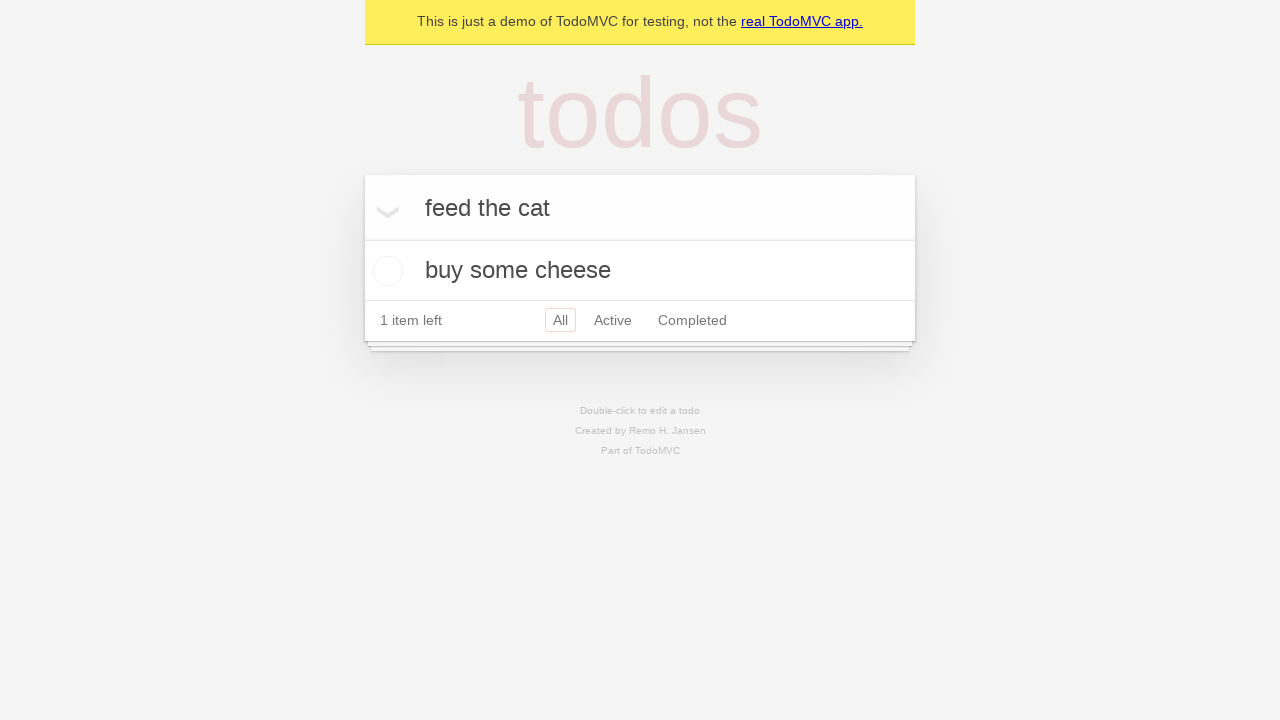

Pressed Enter to create todo 'feed the cat' on internal:attr=[placeholder="What needs to be done?"i]
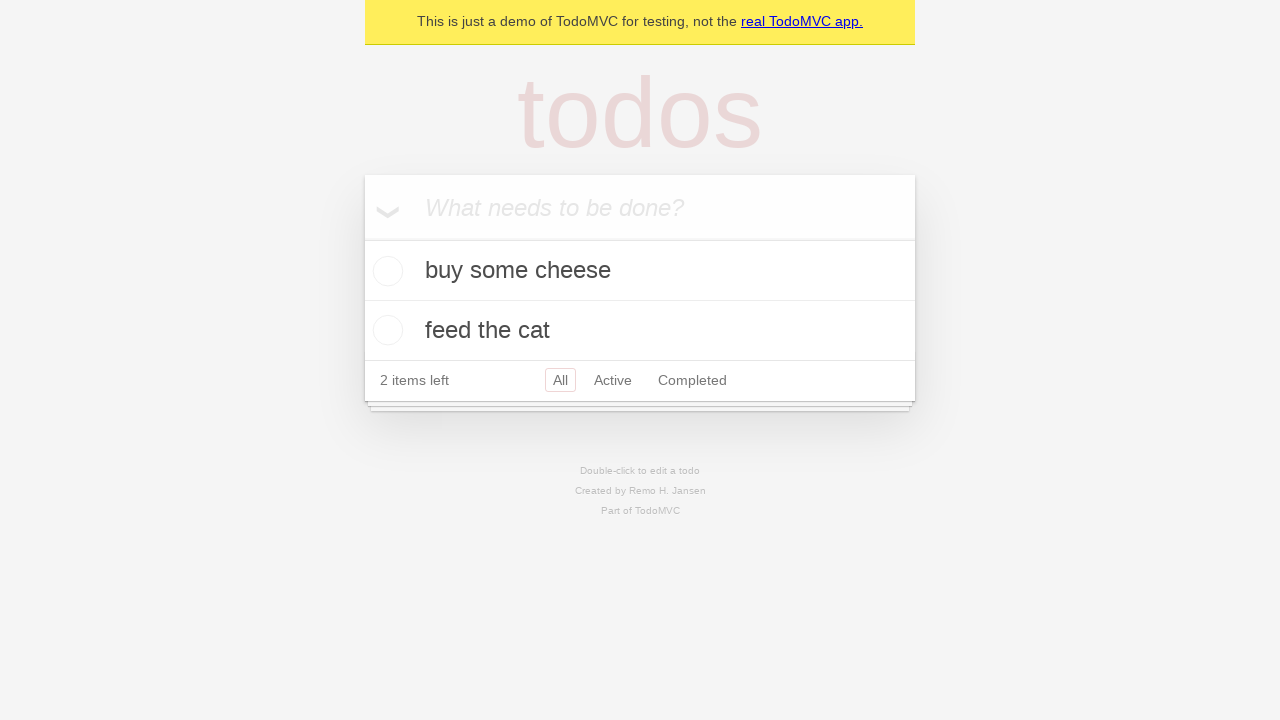

Filled todo input with 'book a doctors appointment' on internal:attr=[placeholder="What needs to be done?"i]
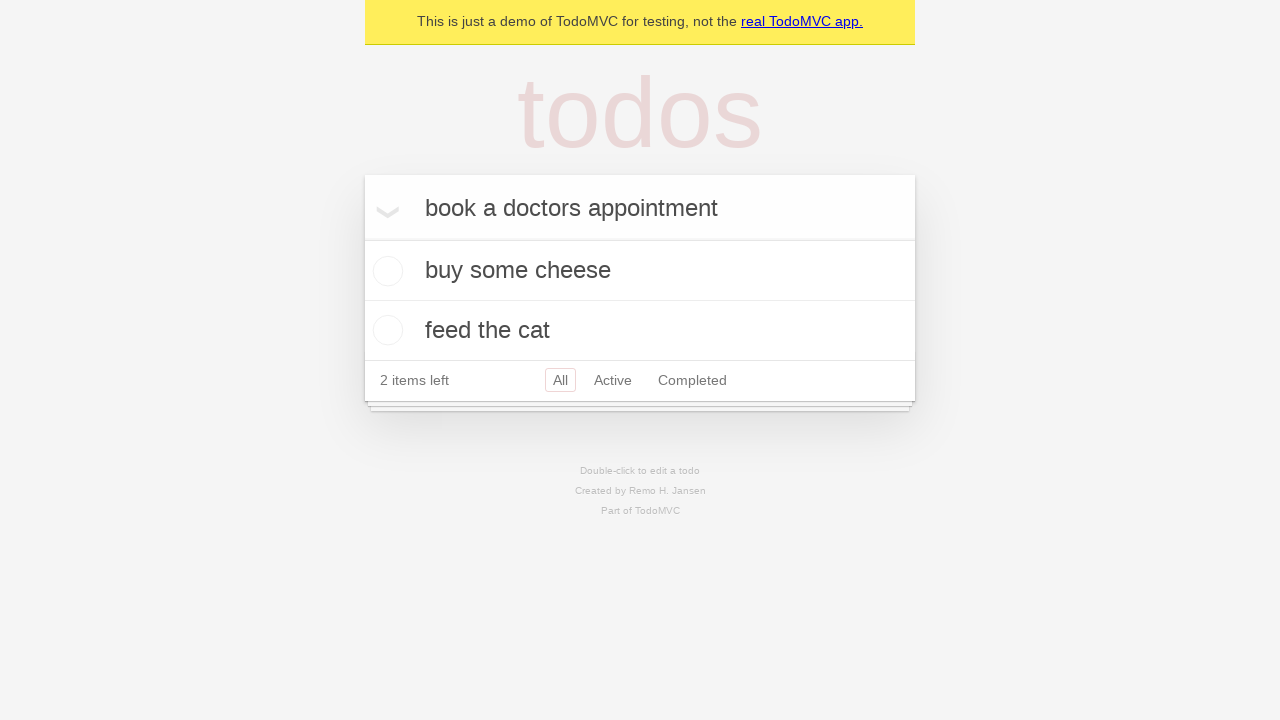

Pressed Enter to create todo 'book a doctors appointment' on internal:attr=[placeholder="What needs to be done?"i]
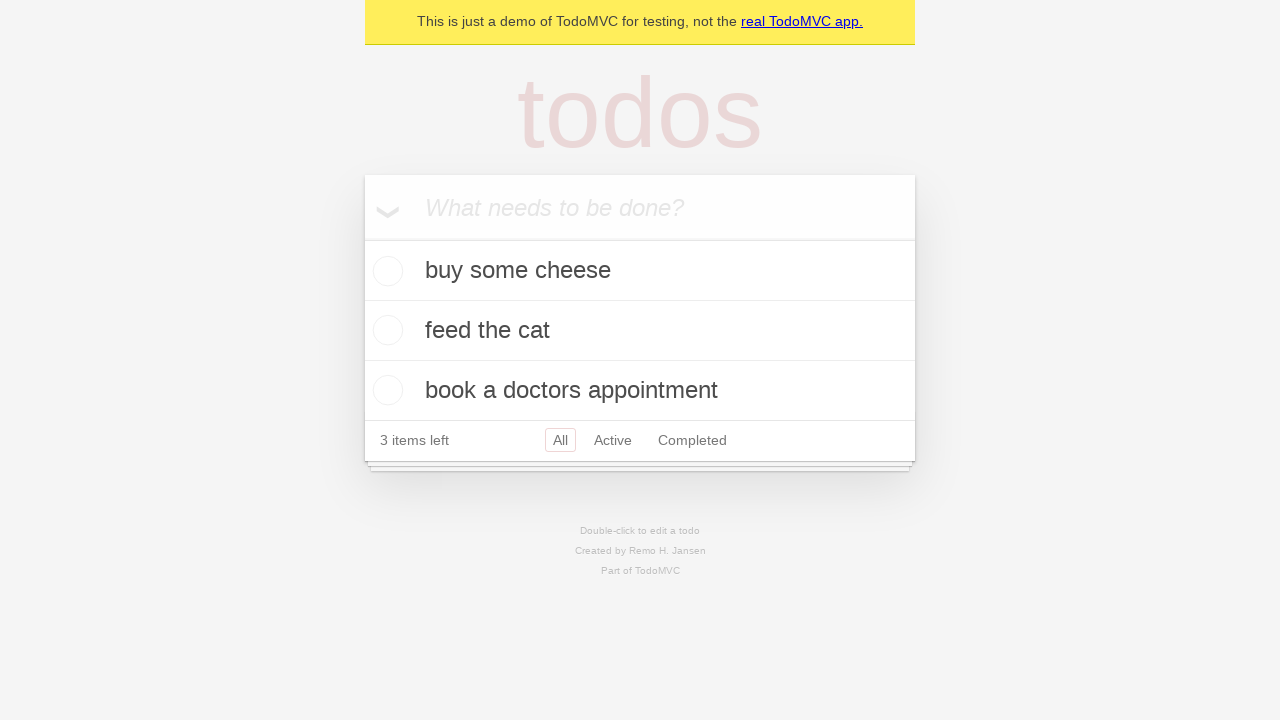

Checked the 'Mark all as complete' checkbox at (362, 238) on internal:label="Mark all as complete"i
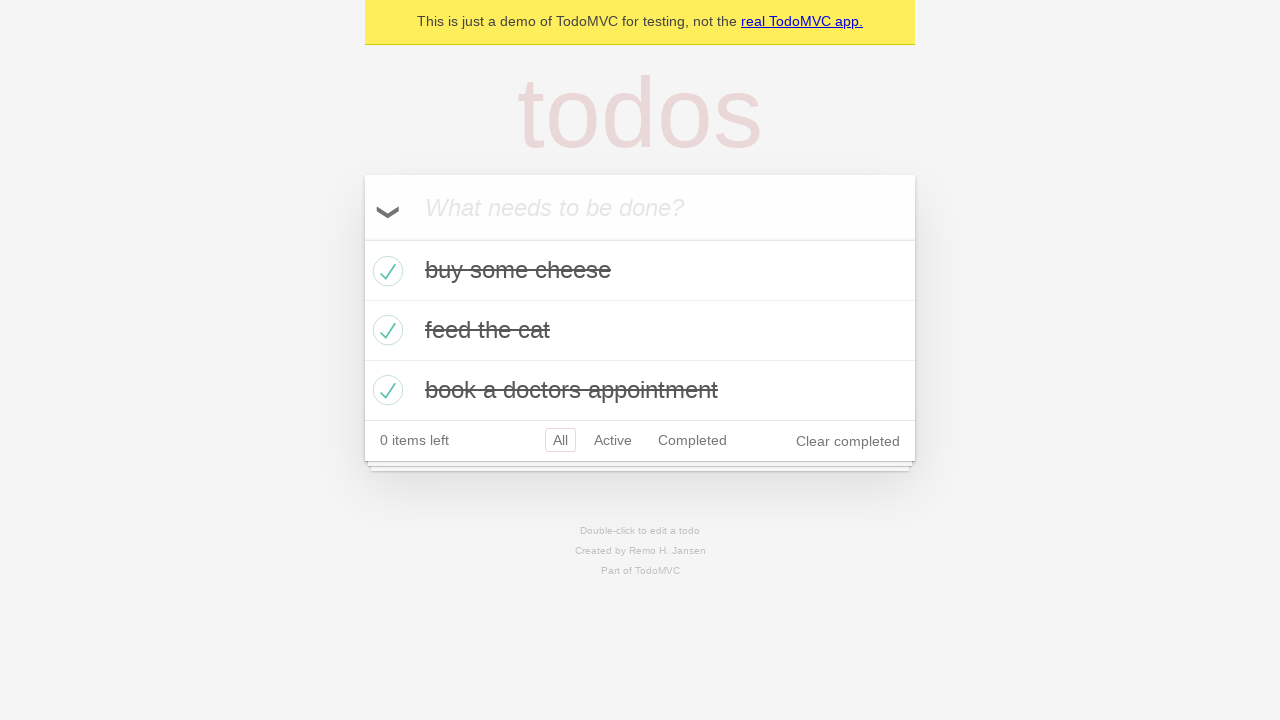

Unchecked the first todo item at (385, 271) on internal:testid=[data-testid="todo-item"s] >> nth=0 >> internal:role=checkbox
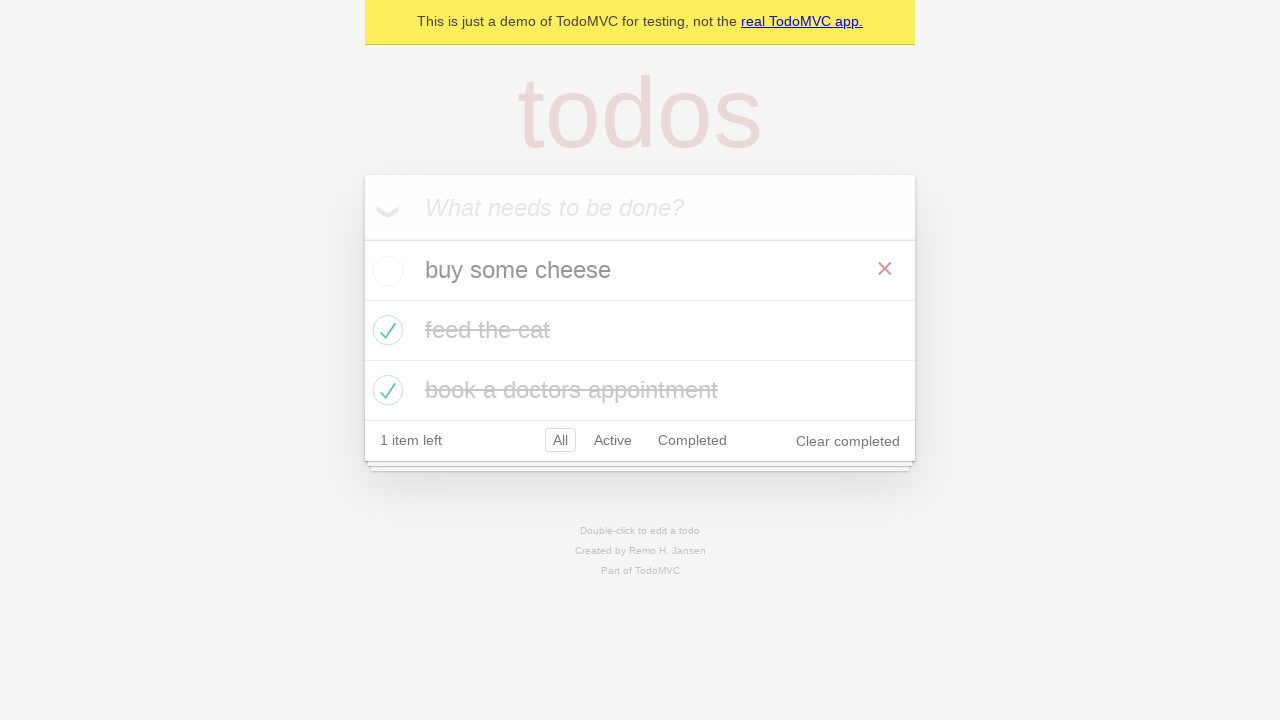

Checked the first todo item again at (385, 271) on internal:testid=[data-testid="todo-item"s] >> nth=0 >> internal:role=checkbox
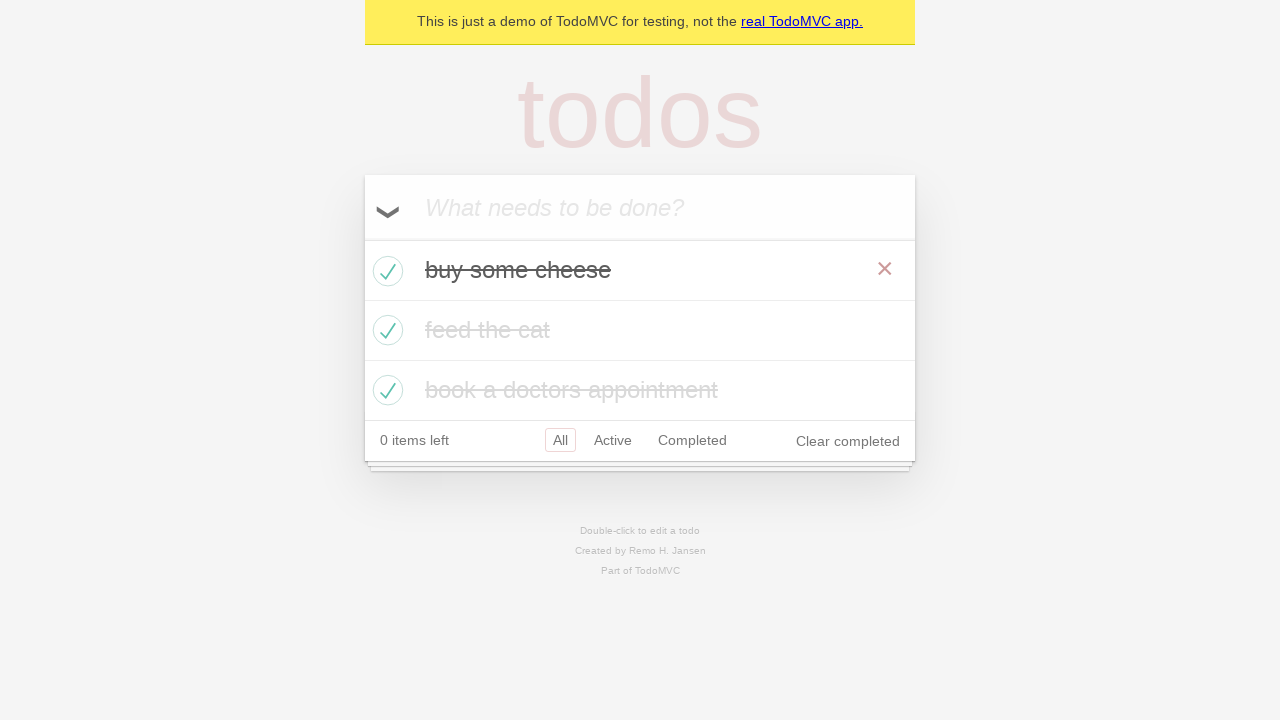

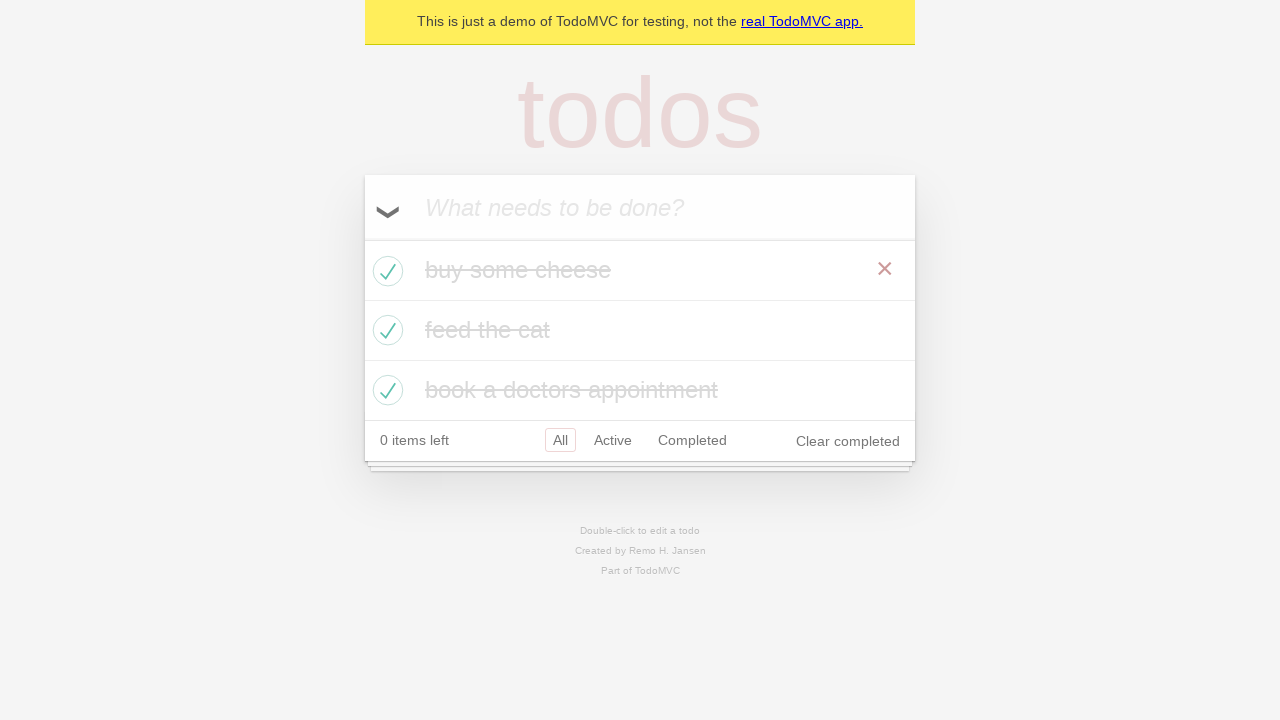